Navigates to Rahul Shetty Academy website and verifies the page loads by checking the title

Starting URL: https://www.rahulshettyacademy.com

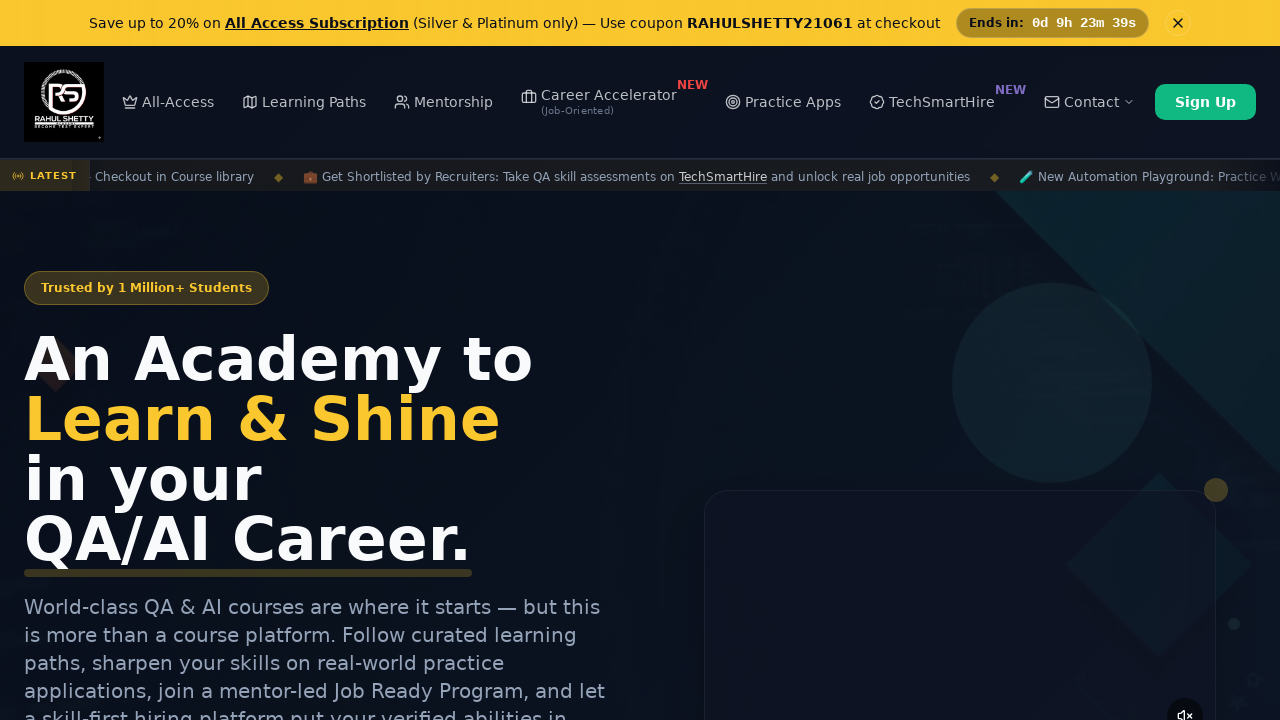

Waited for page to reach domcontentloaded state
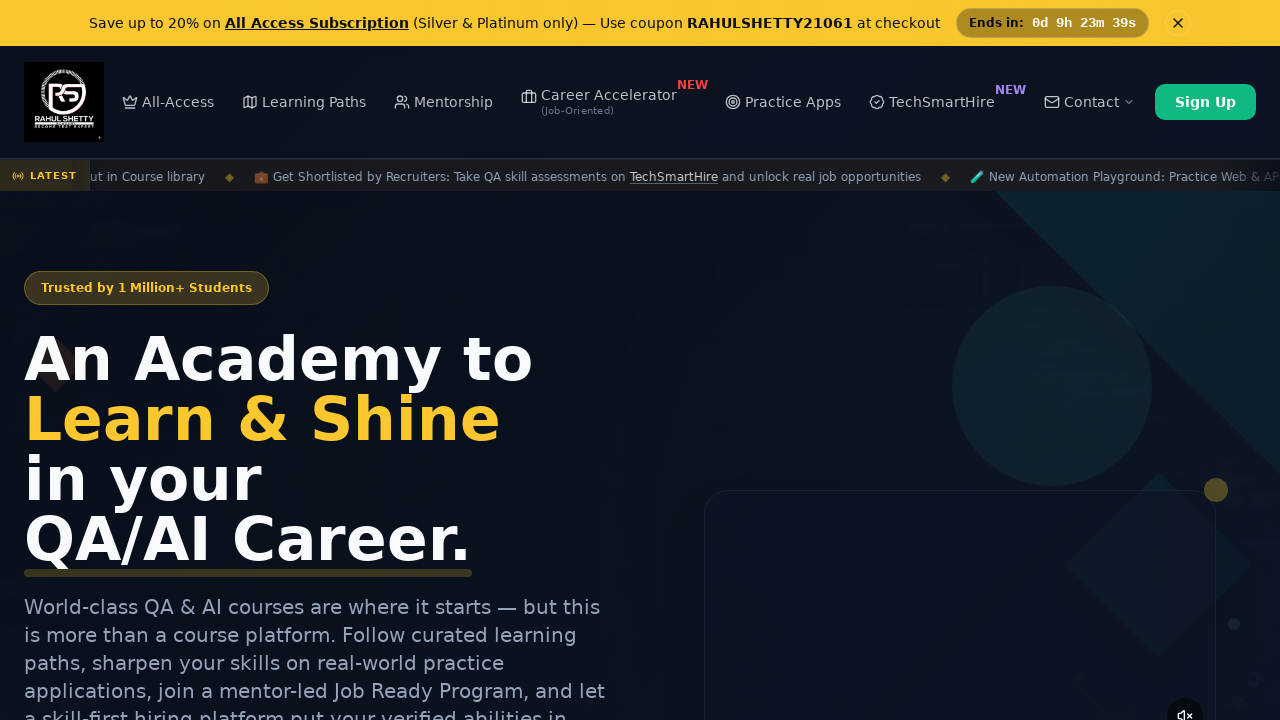

Retrieved page title: 'Rahul Shetty Academy | QA Automation, Playwright, AI Testing & Online Training'
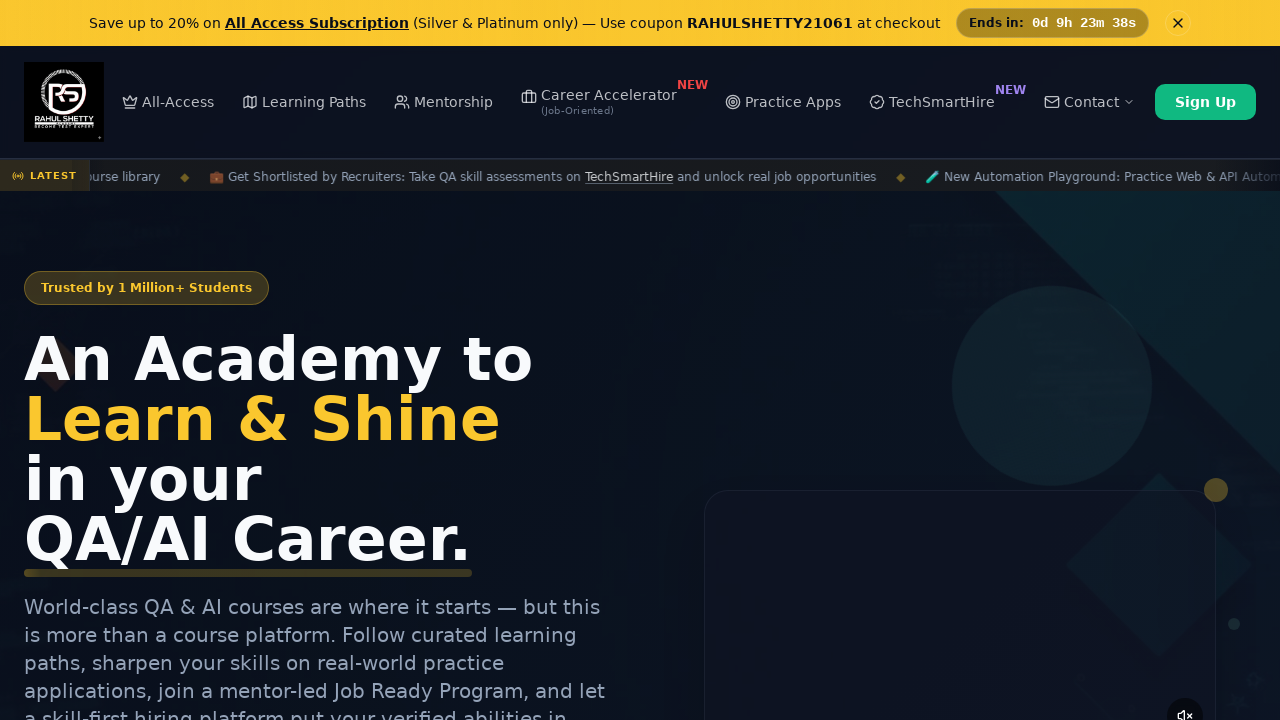

Verified page title is not empty
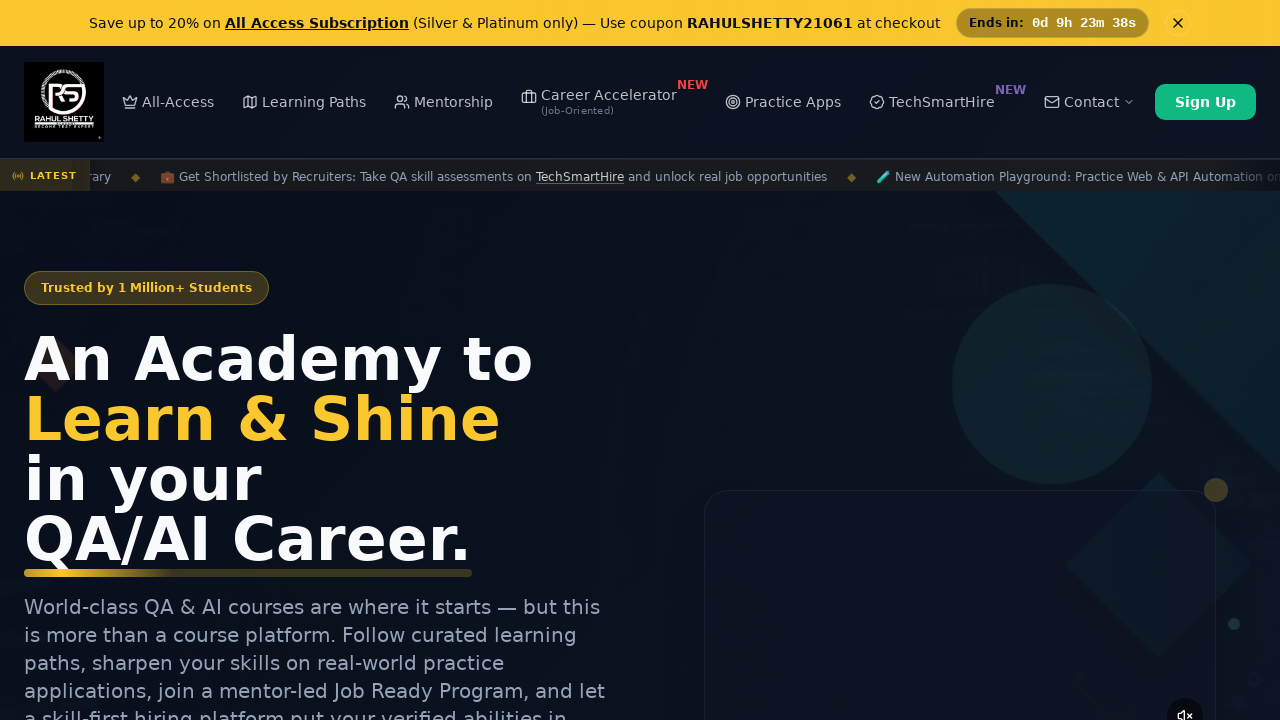

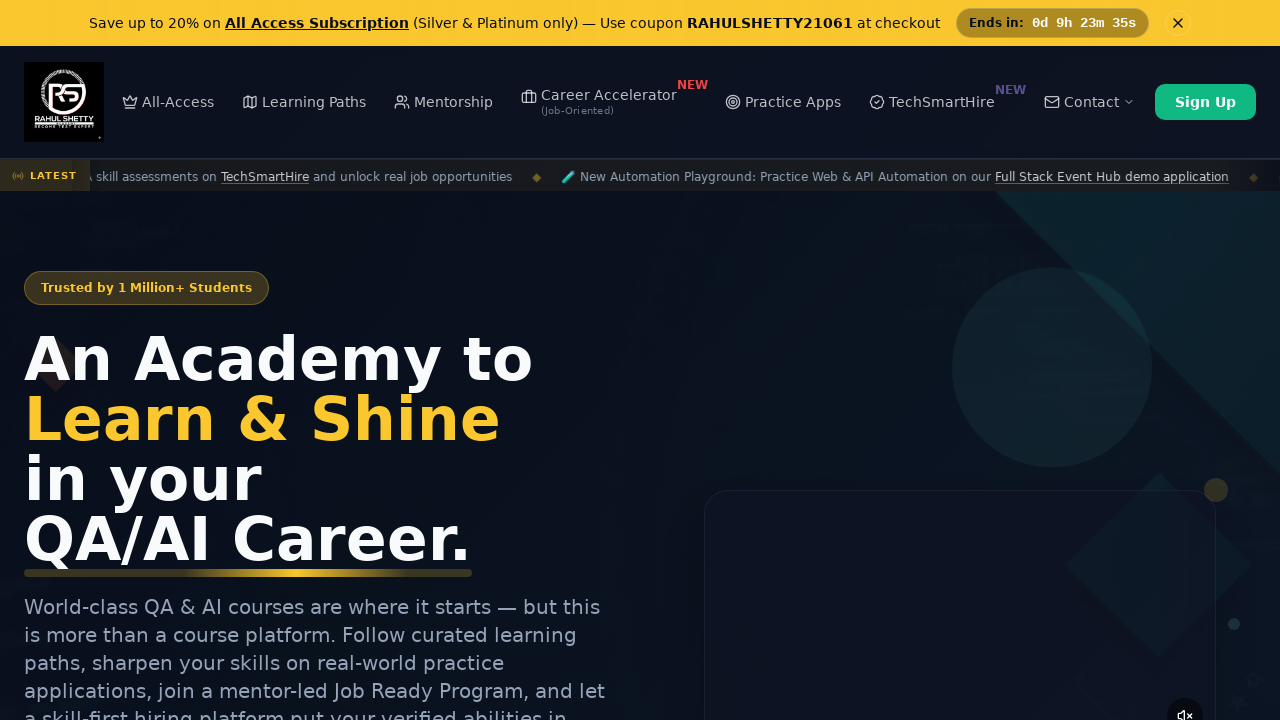